Tests entering only a name in the feedback form, submitting it, clicking Yes to confirm, and verifying the thank you message includes the name with proper green background and white text styling.

Starting URL: https://kristinek.github.io/site/tasks/provide_feedback

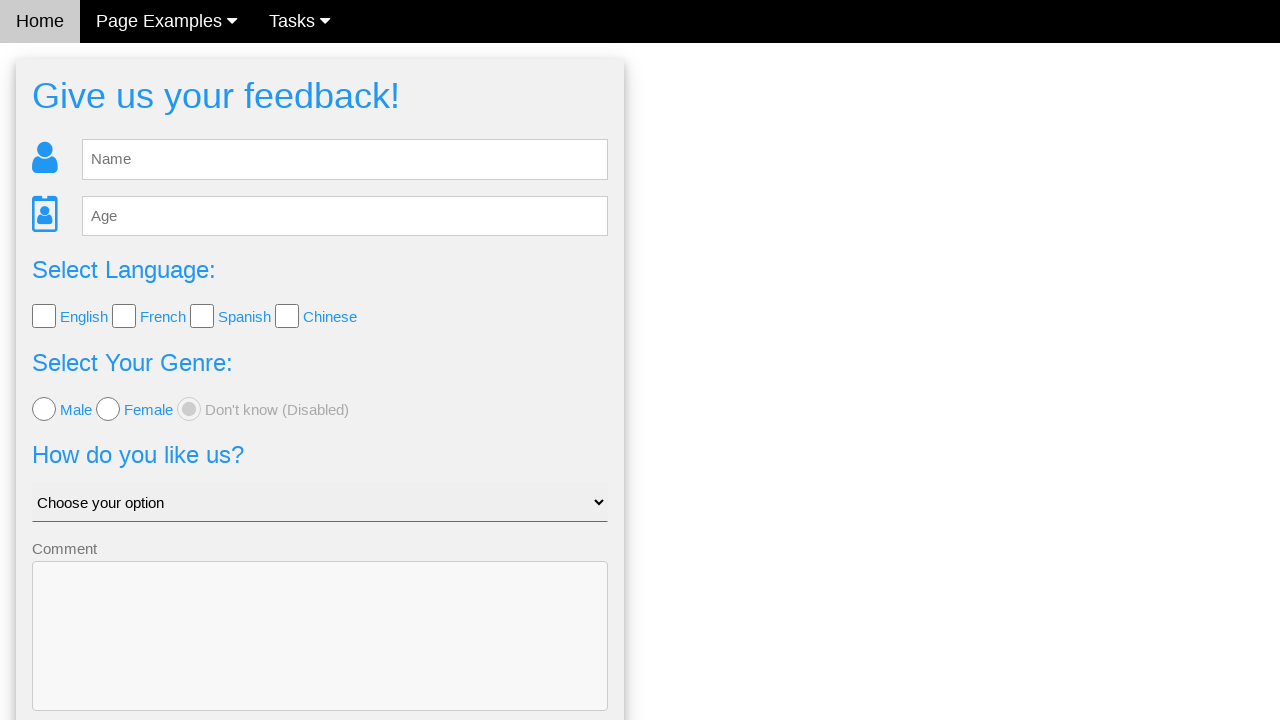

Filled name field with 'Test Name' on #fb_name
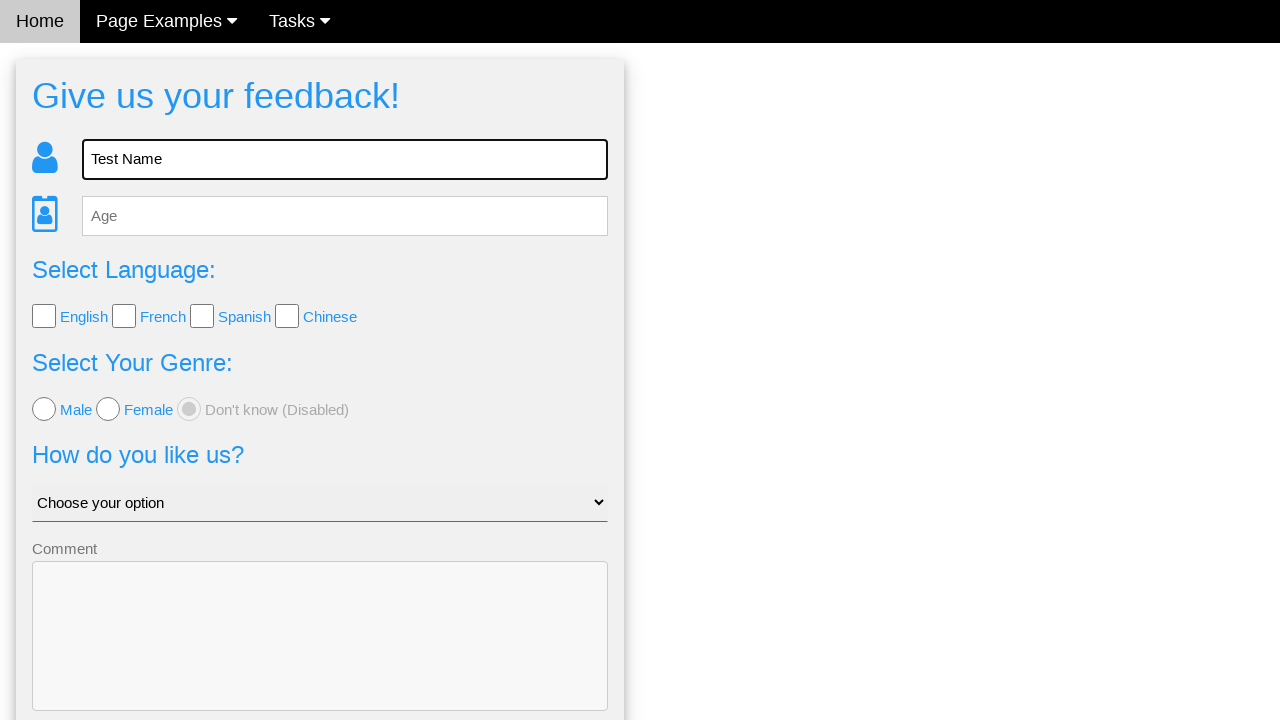

Clicked Send button to submit feedback form at (320, 656) on button.w3-btn-block.w3-blue.w3-section
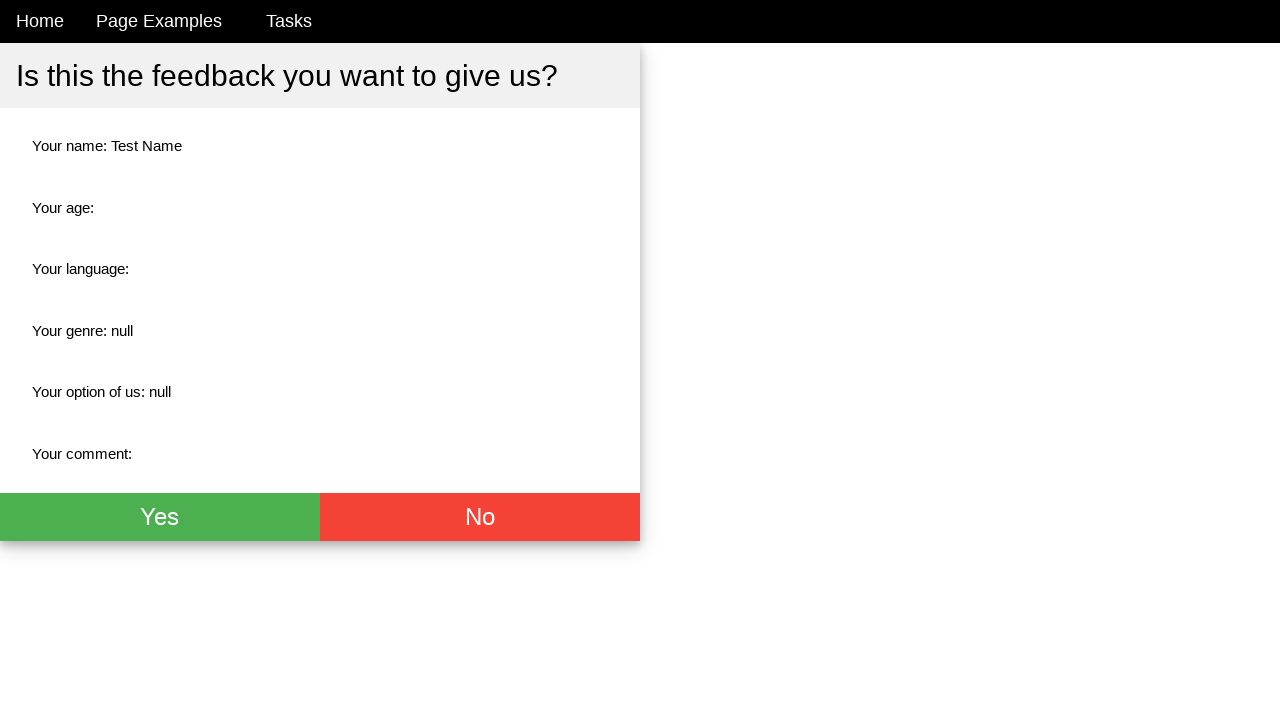

Confirmation dialog appeared with Yes button
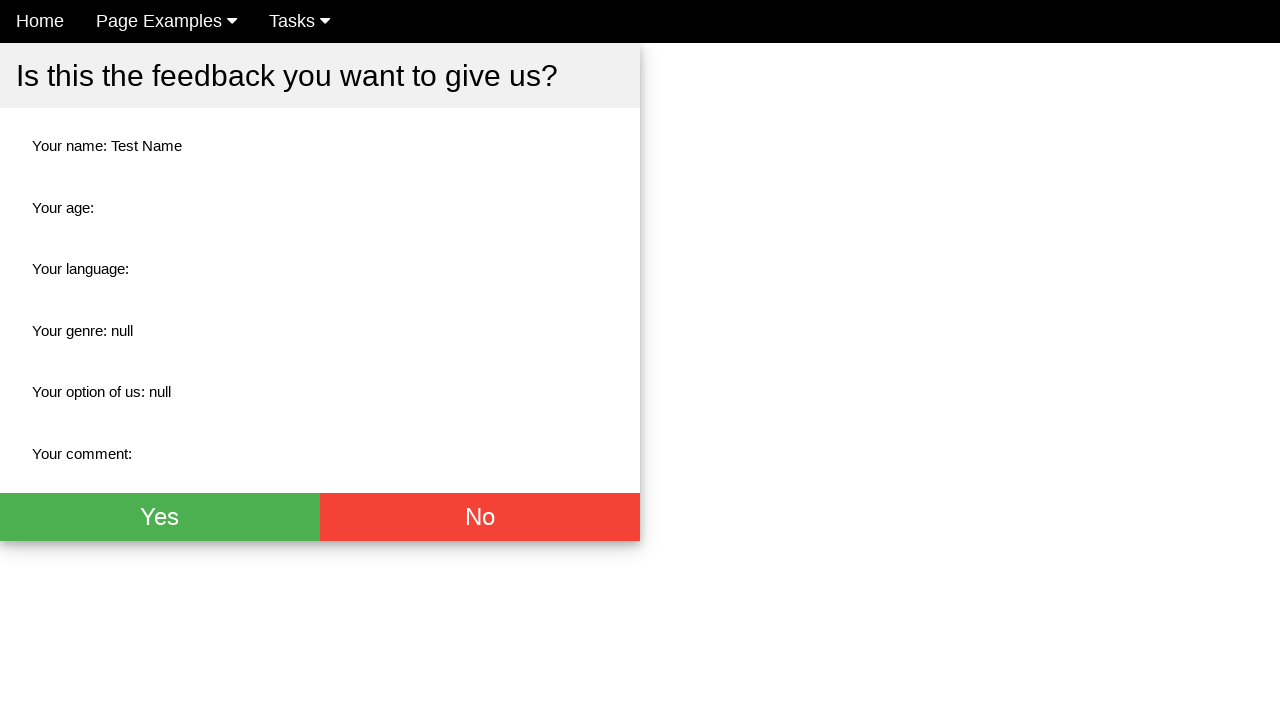

Clicked Yes button to confirm feedback submission at (160, 517) on button.w3-btn.w3-green.w3-xlarge
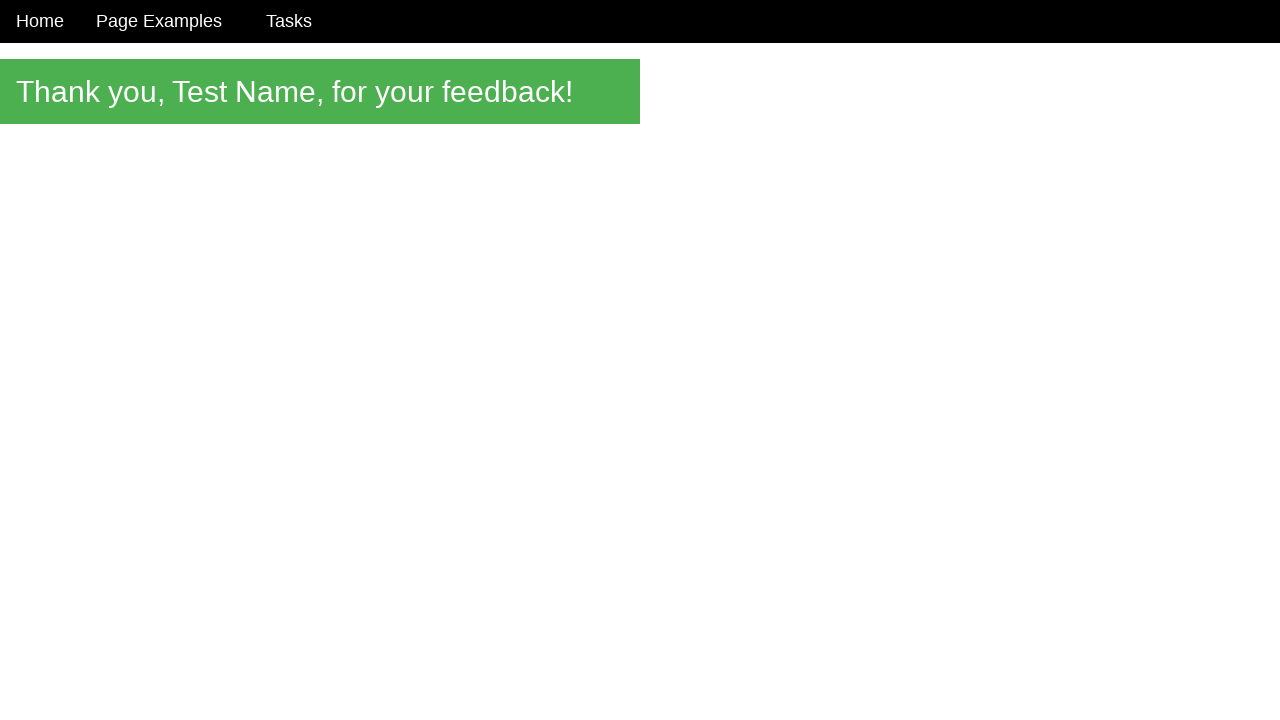

Thank you message appeared
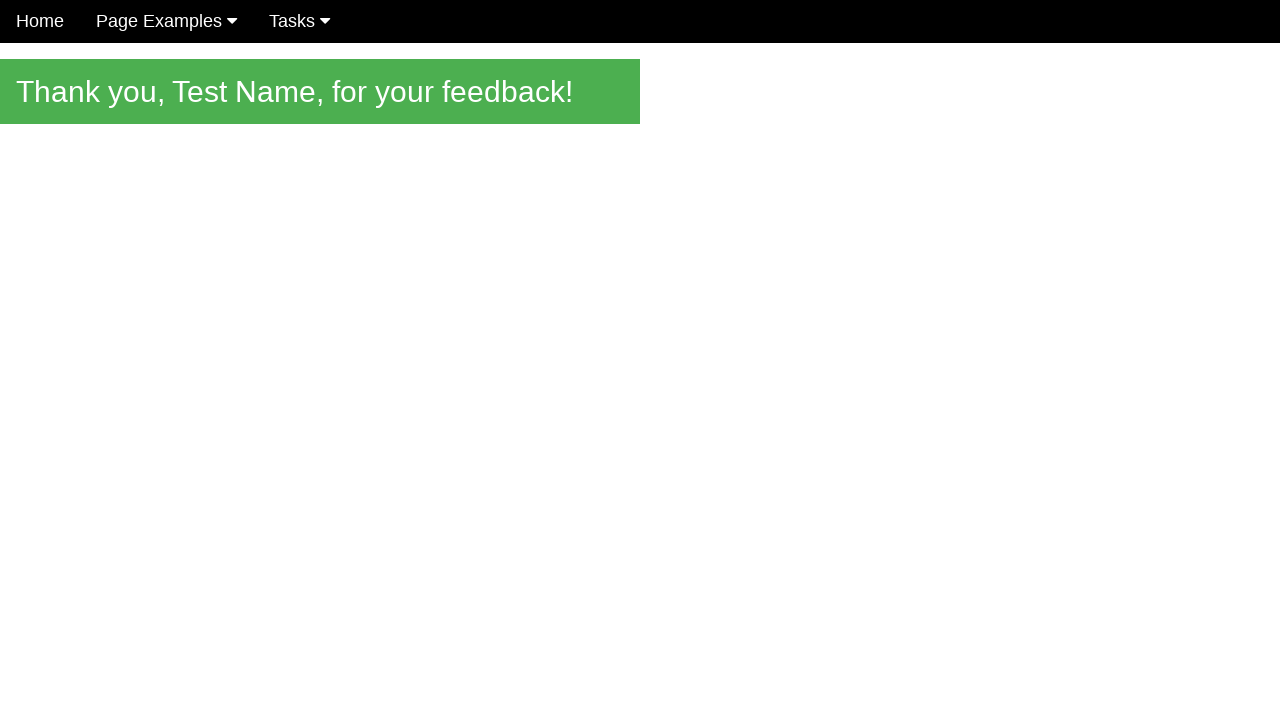

Verified thank you message contains 'Thank you, Test Name, for your feedback!'
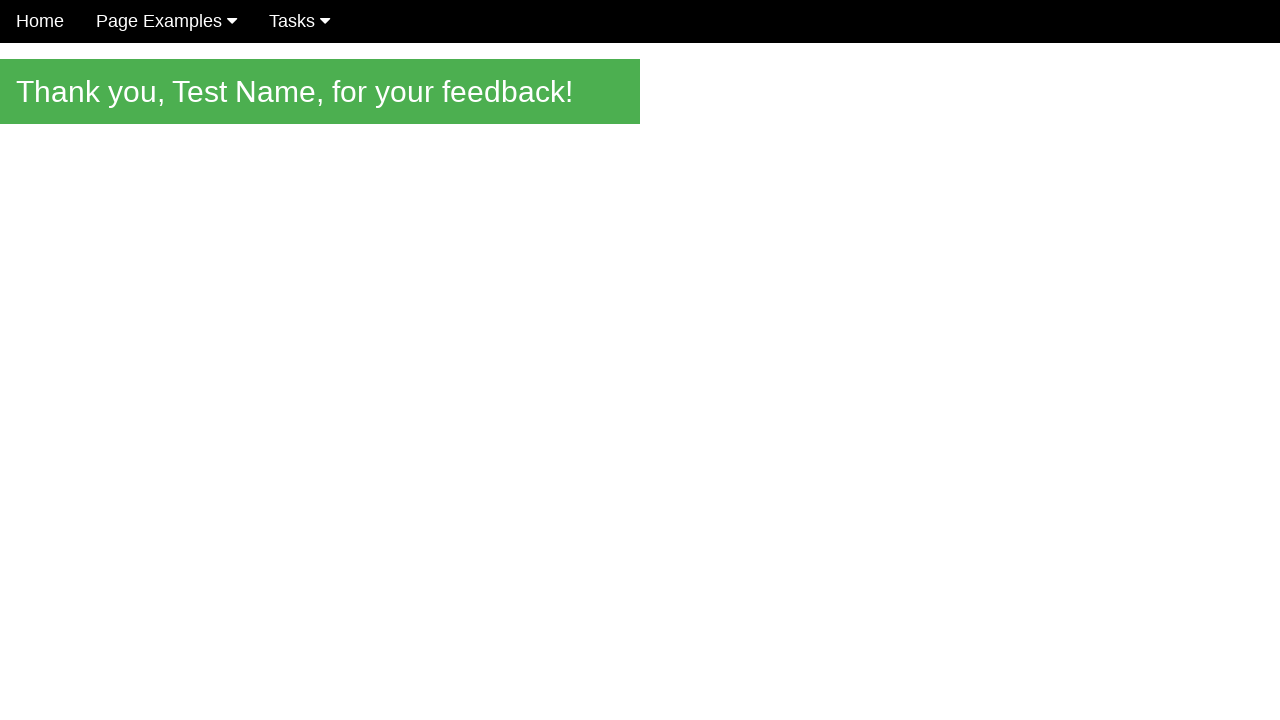

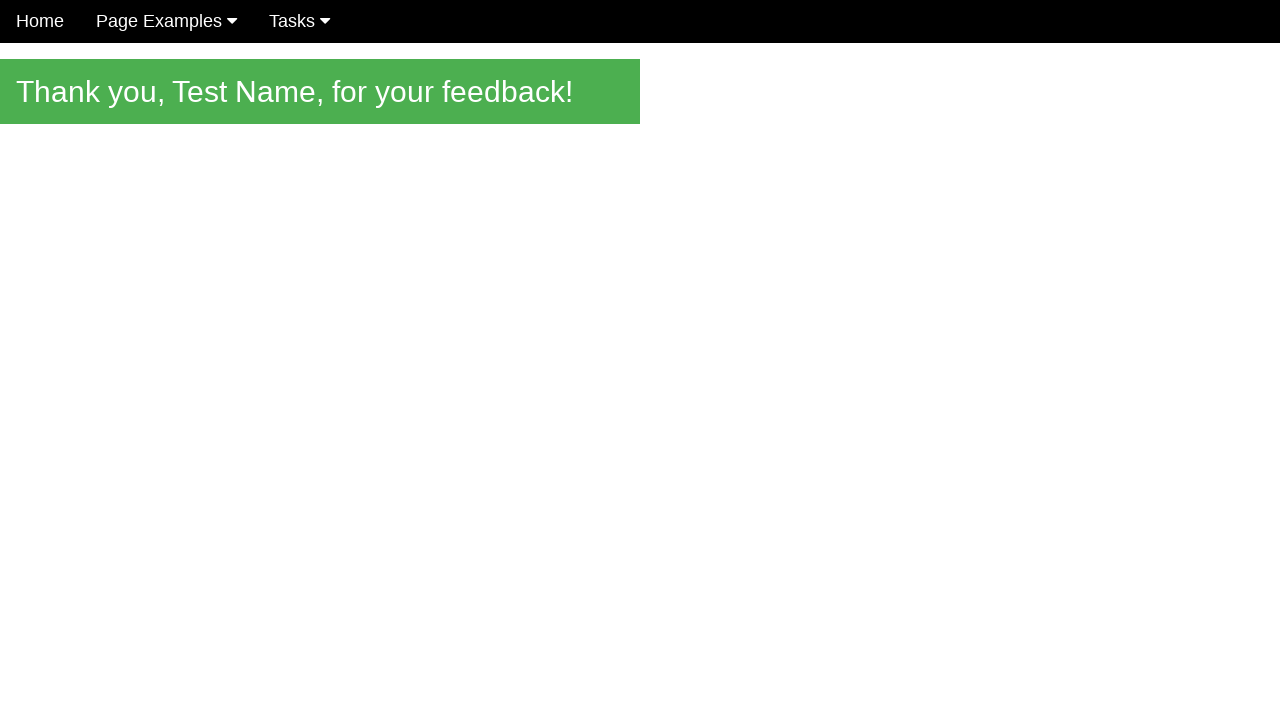